Tests alert handling by entering text in an input field, triggering alerts, and accepting/confirming them

Starting URL: https://rahulshettyacademy.com/AutomationPractice/

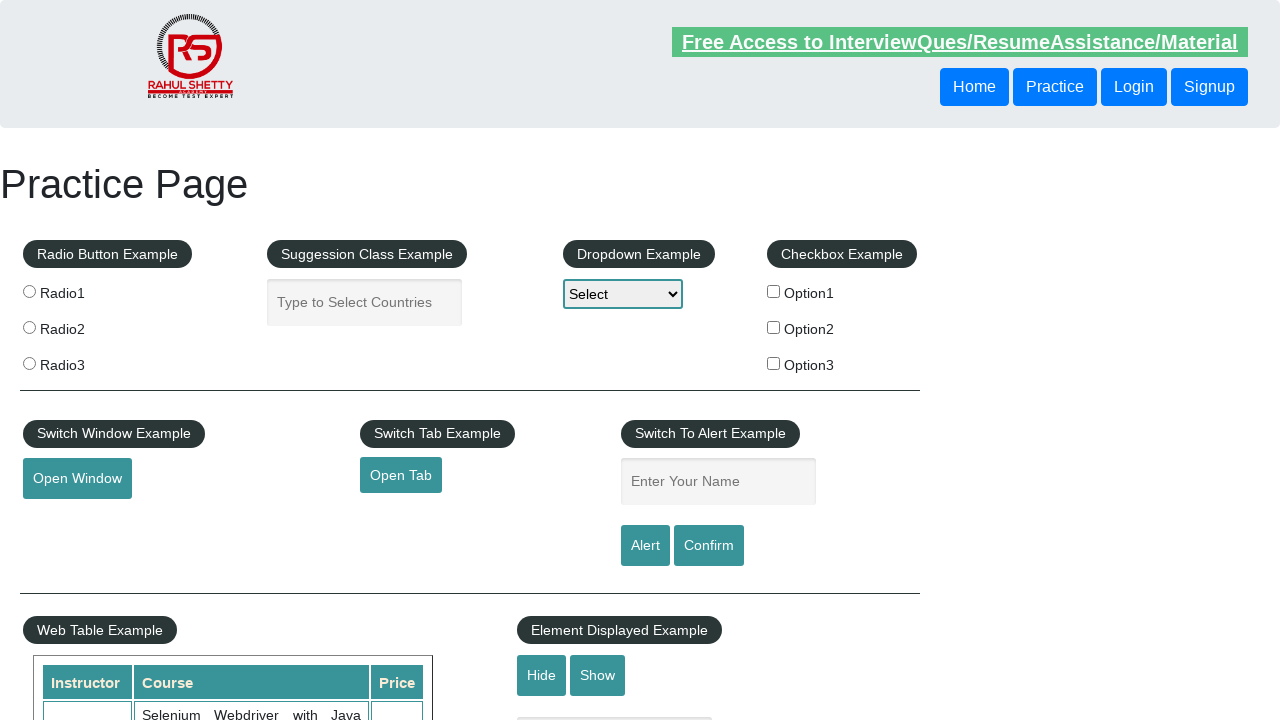

Filled name input field with 'Stori Card' on #name
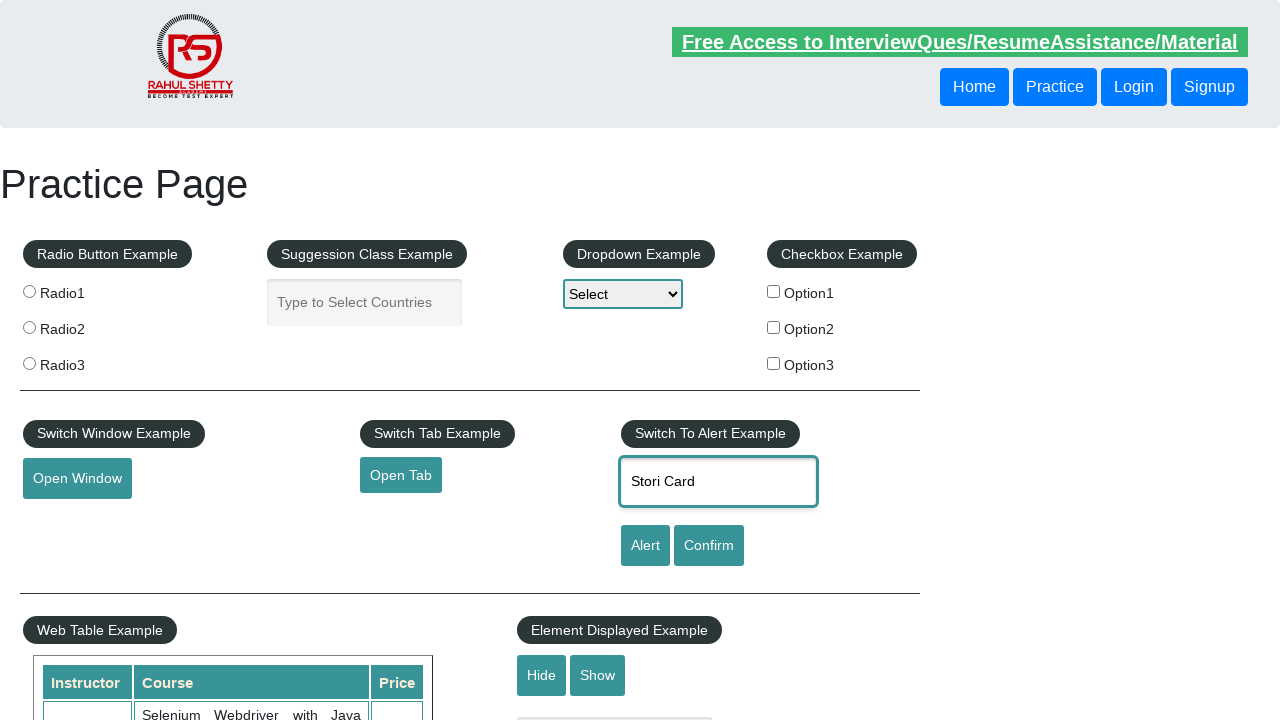

Clicked alert button and accepted the alert dialog at (645, 546) on #alertbtn
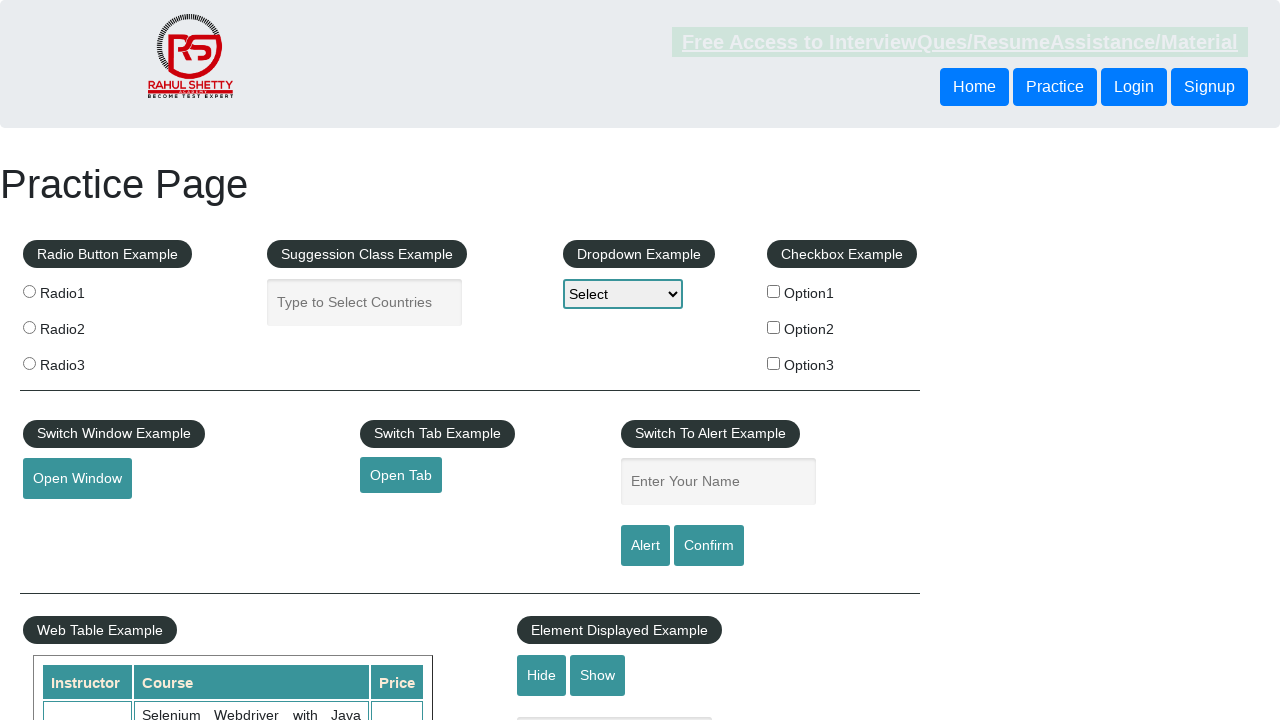

Waited 1000ms for dialog handling
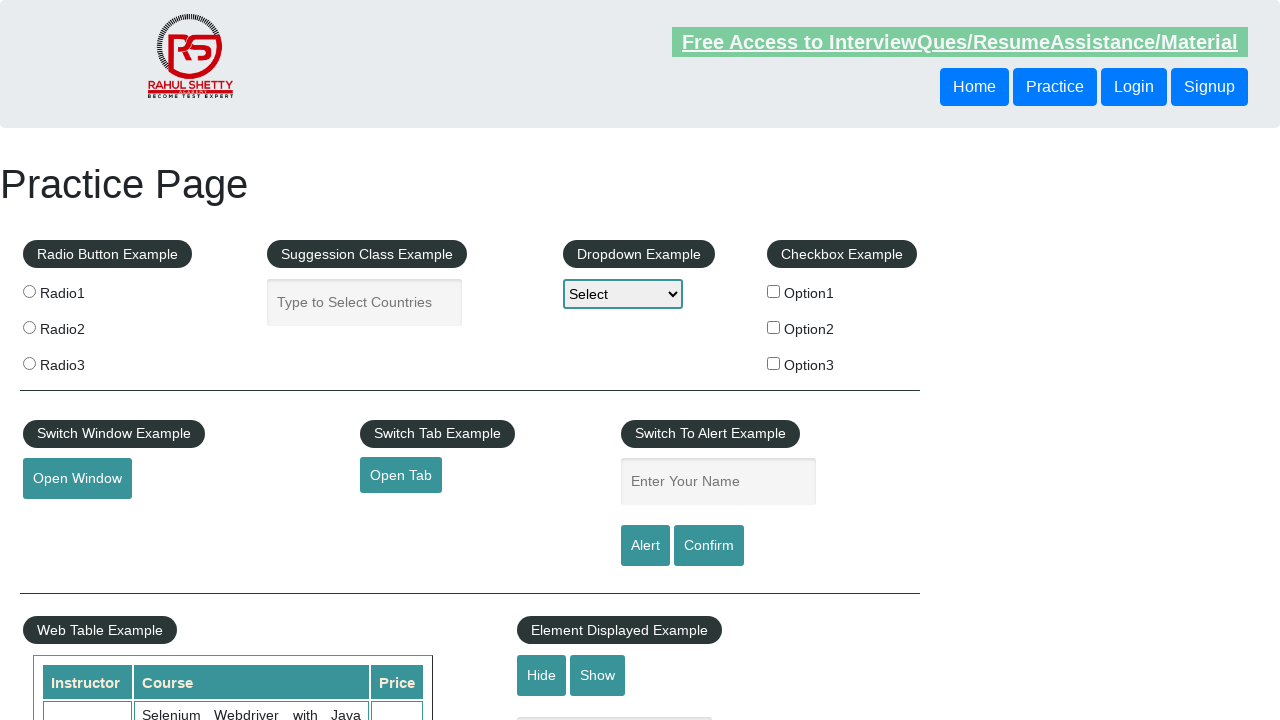

Filled name input field again with 'Stori Card' on #name
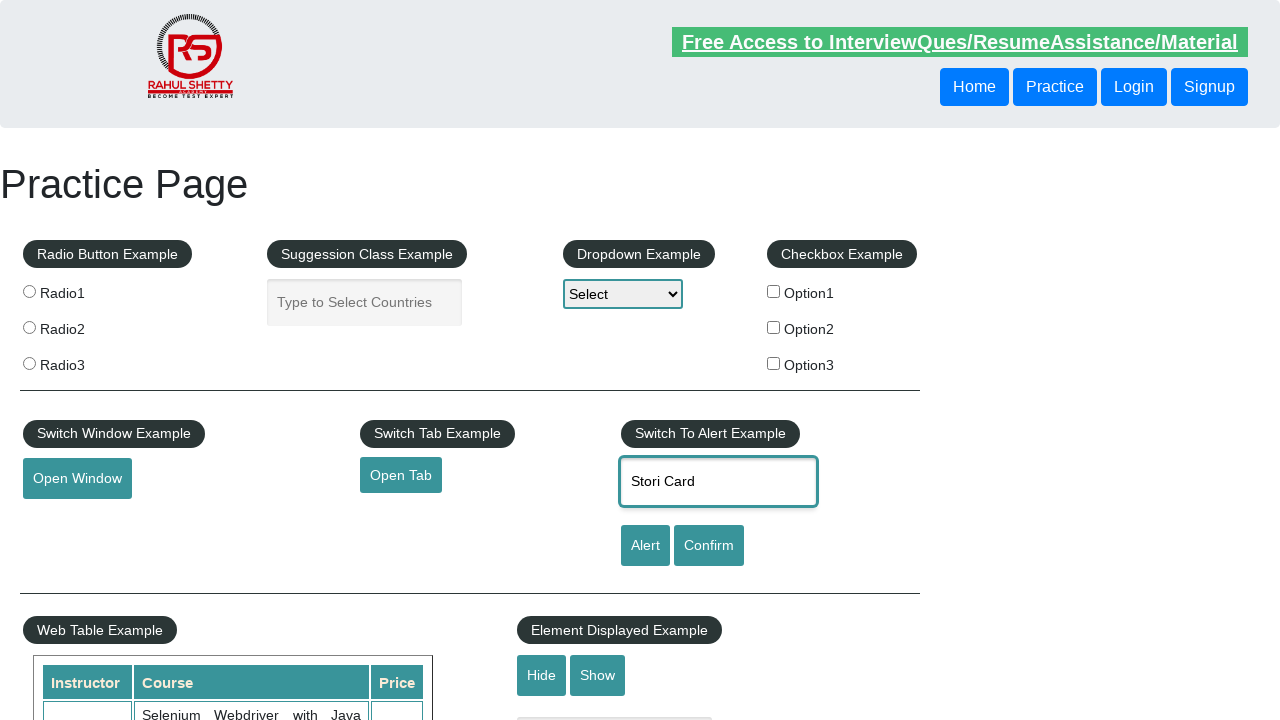

Clicked confirm button and handled confirmation dialog with message assertion at (709, 546) on #confirmbtn
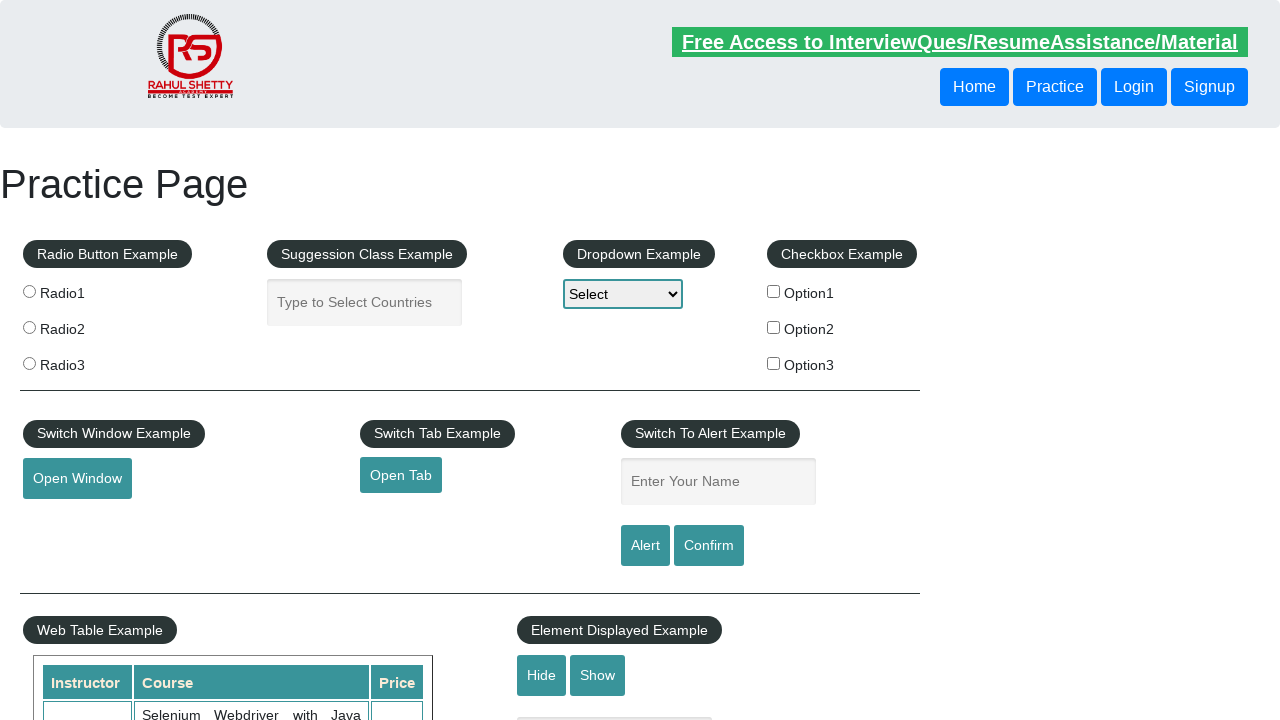

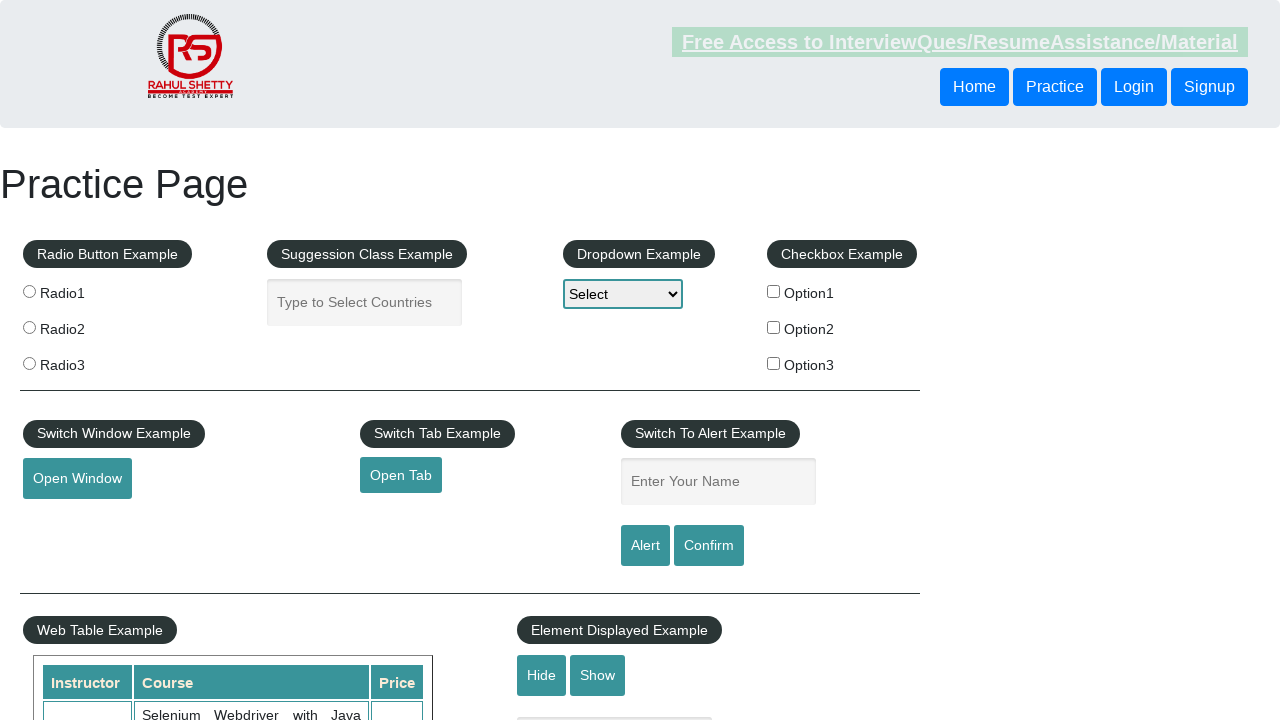